Navigates to a dropdown example page and interacts with the dropdown element to verify it contains options

Starting URL: https://the-internet.herokuapp.com/

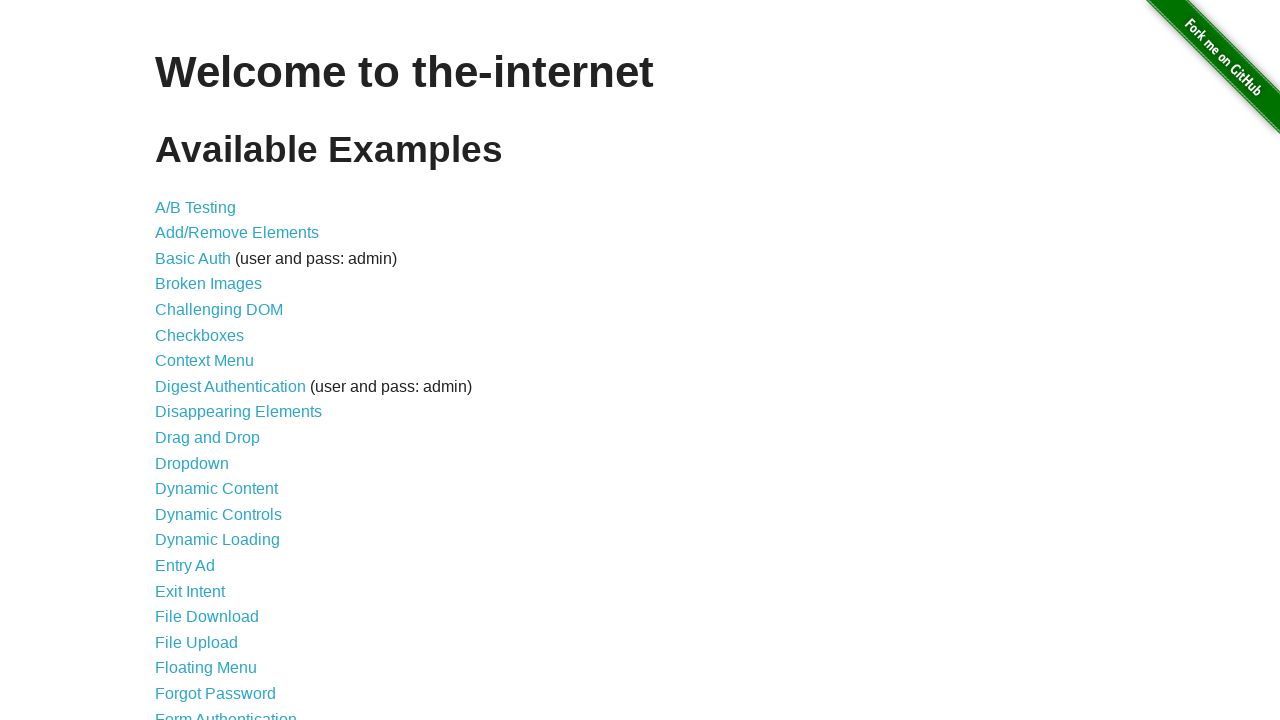

Clicked on the Dropdown link to navigate to dropdown example page at (192, 463) on a:has-text('Dropdown')
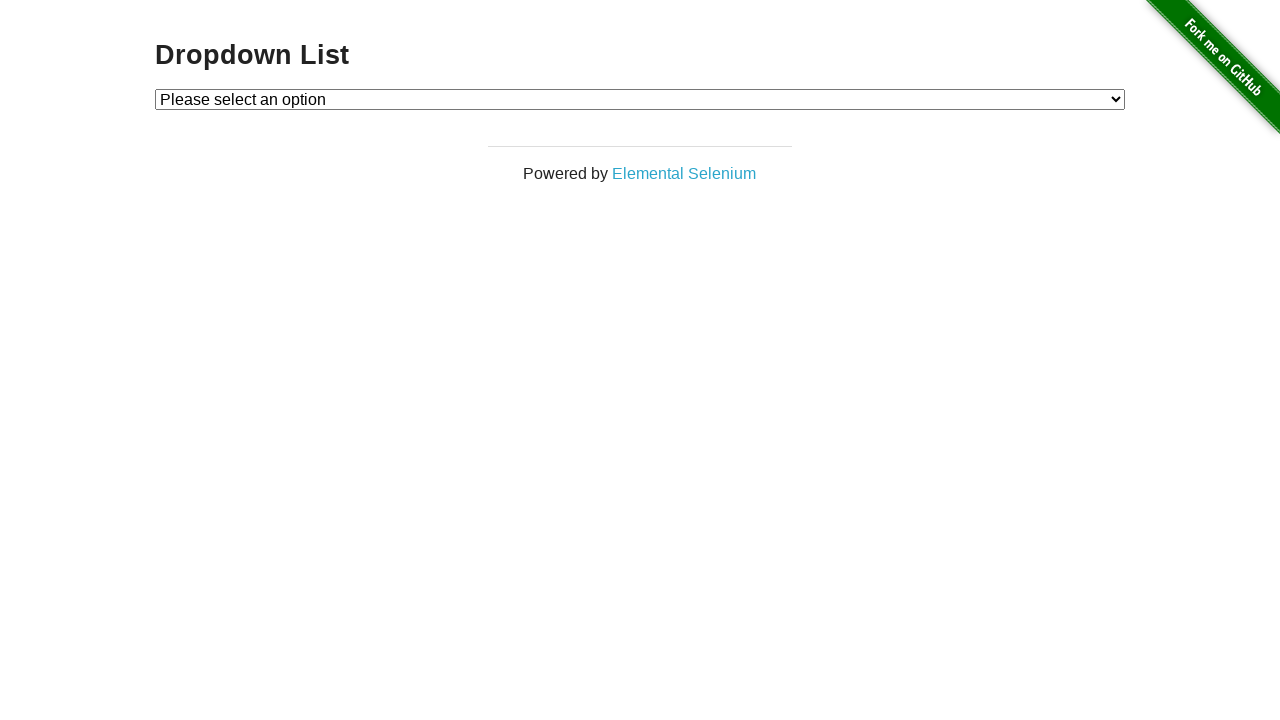

Dropdown element became visible
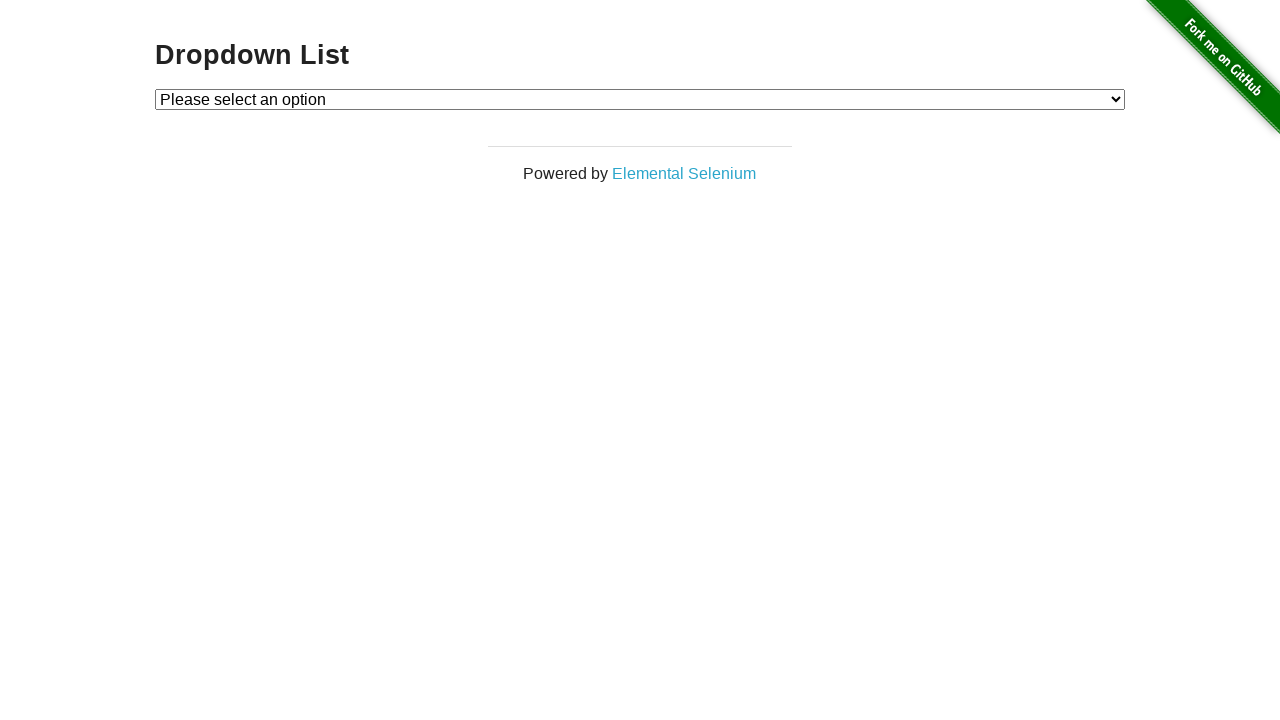

Located the dropdown element
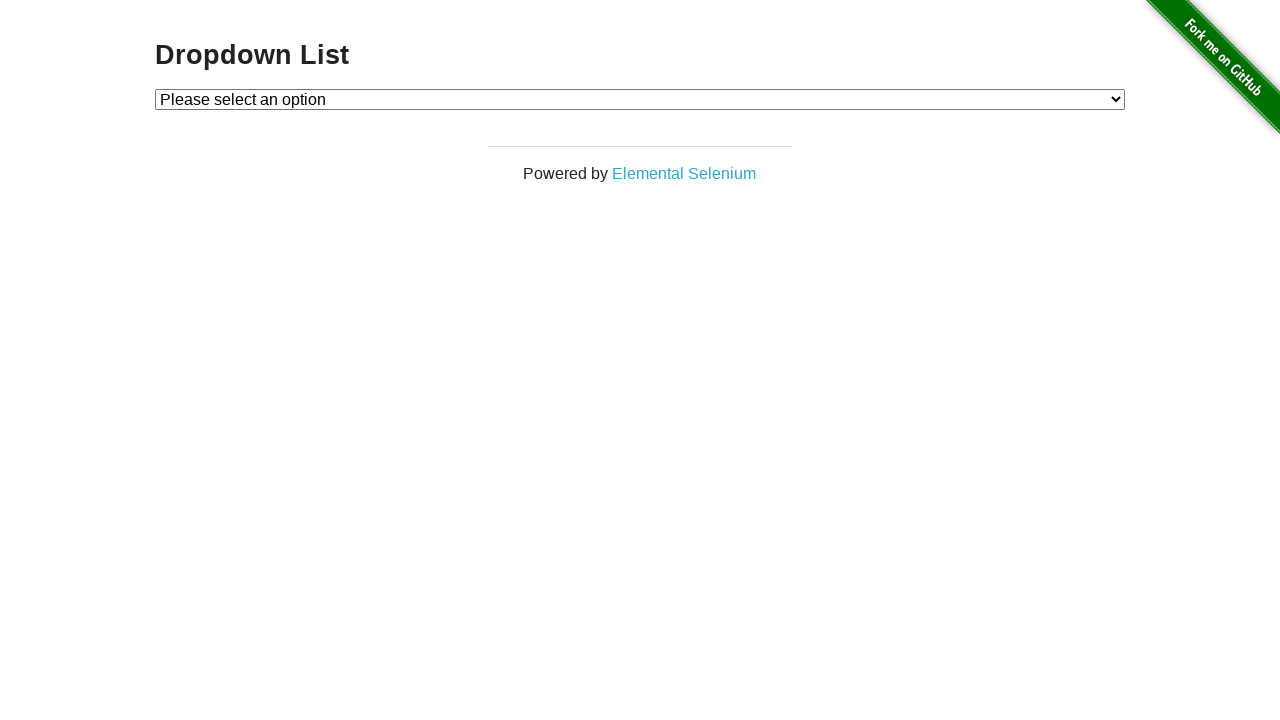

Retrieved all options from the dropdown
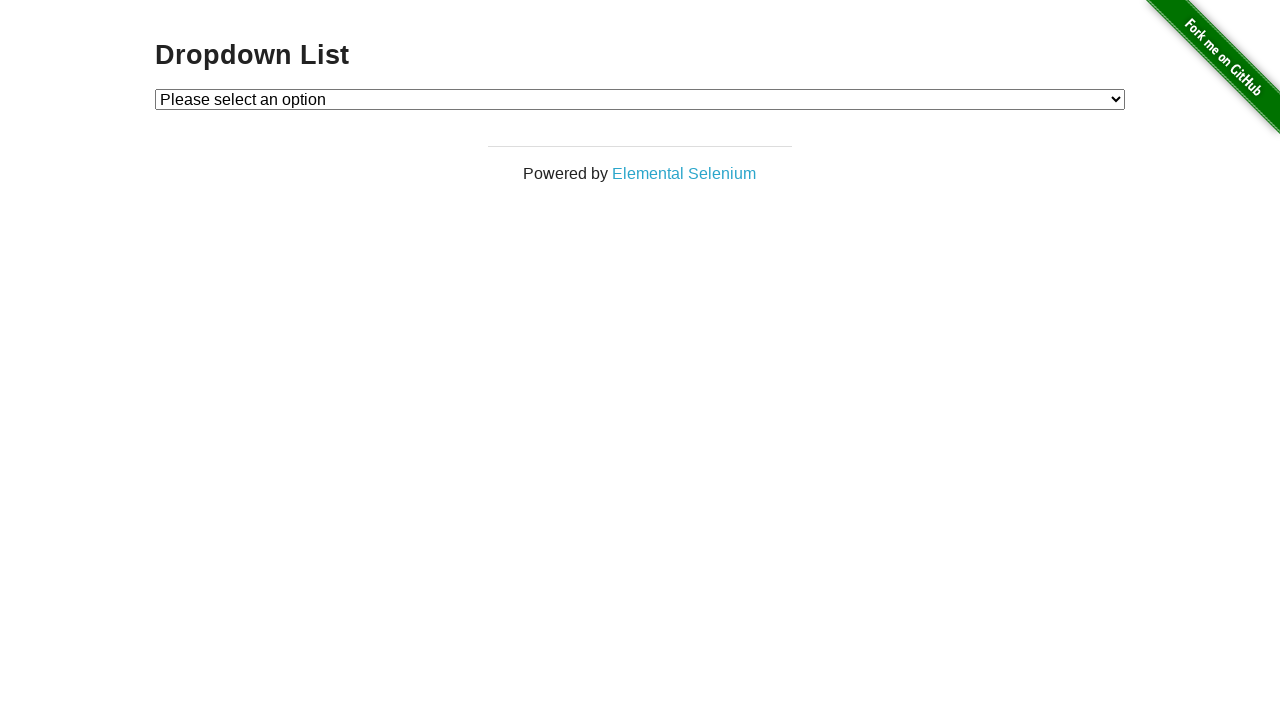

Verified dropdown contains options
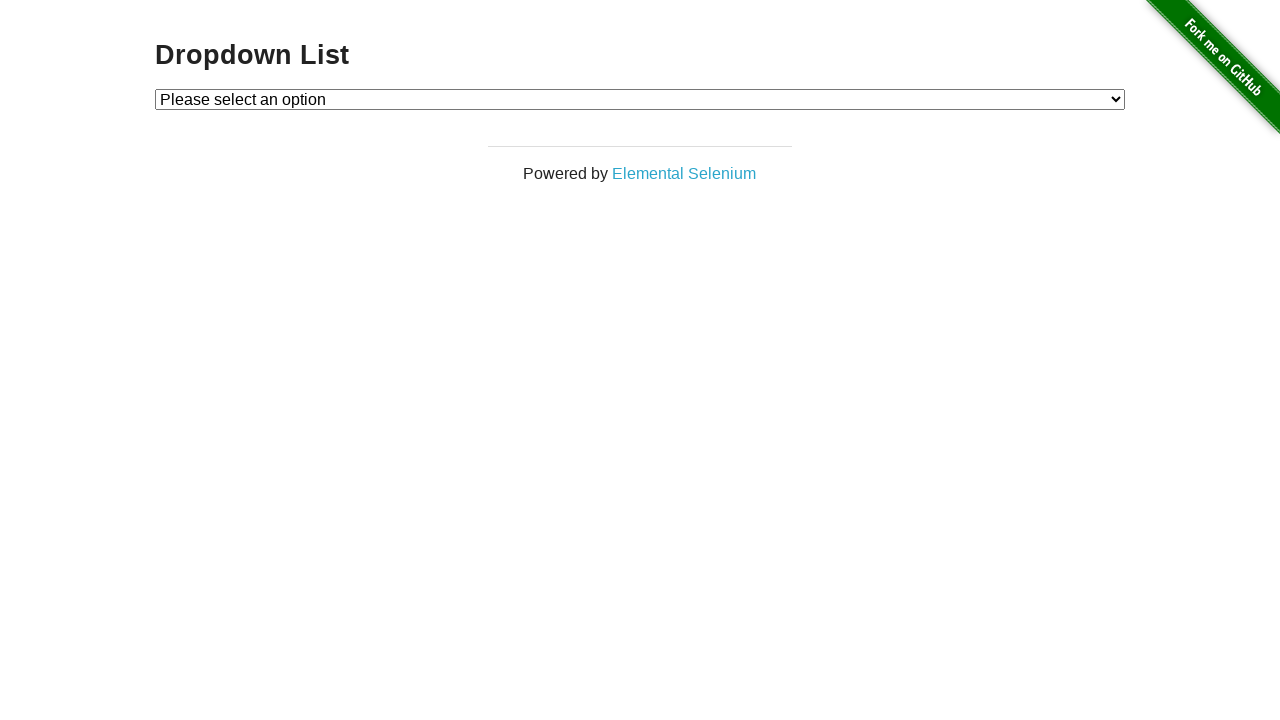

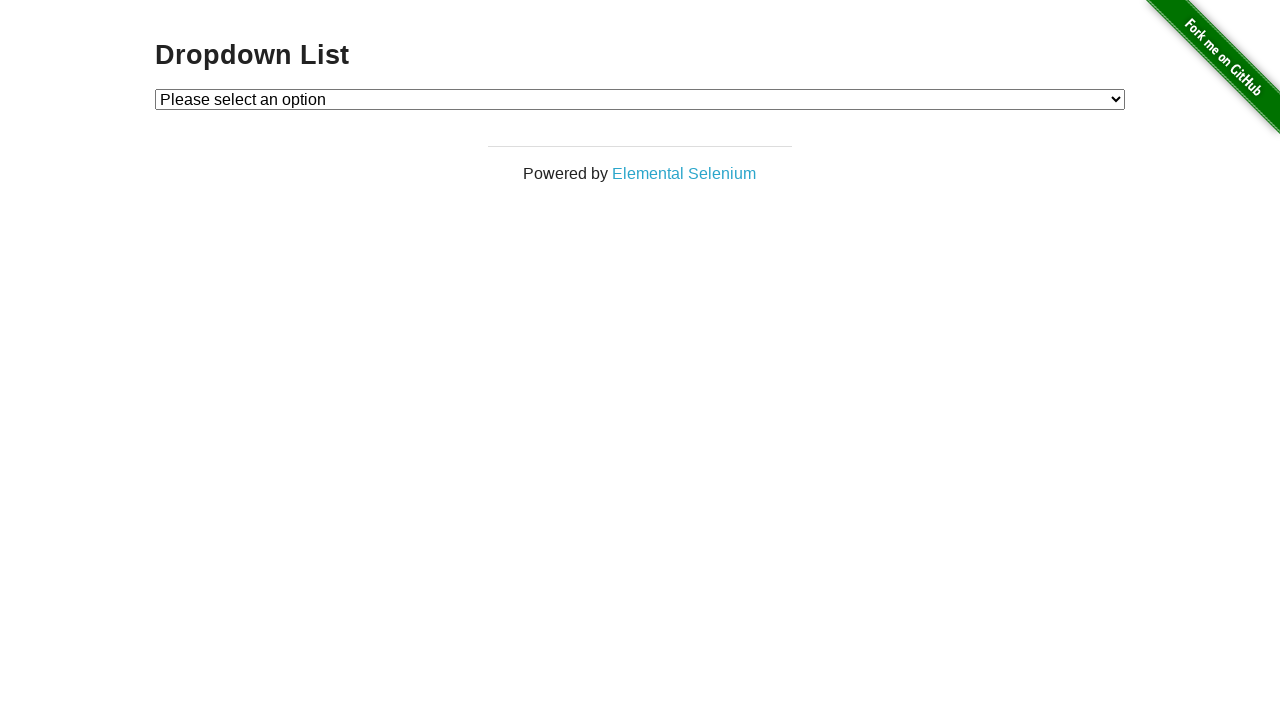